Tests window handling by clicking a link that opens a new window, switching to that window, and verifying the "New Window" heading is displayed.

Starting URL: https://the-internet.herokuapp.com/windows

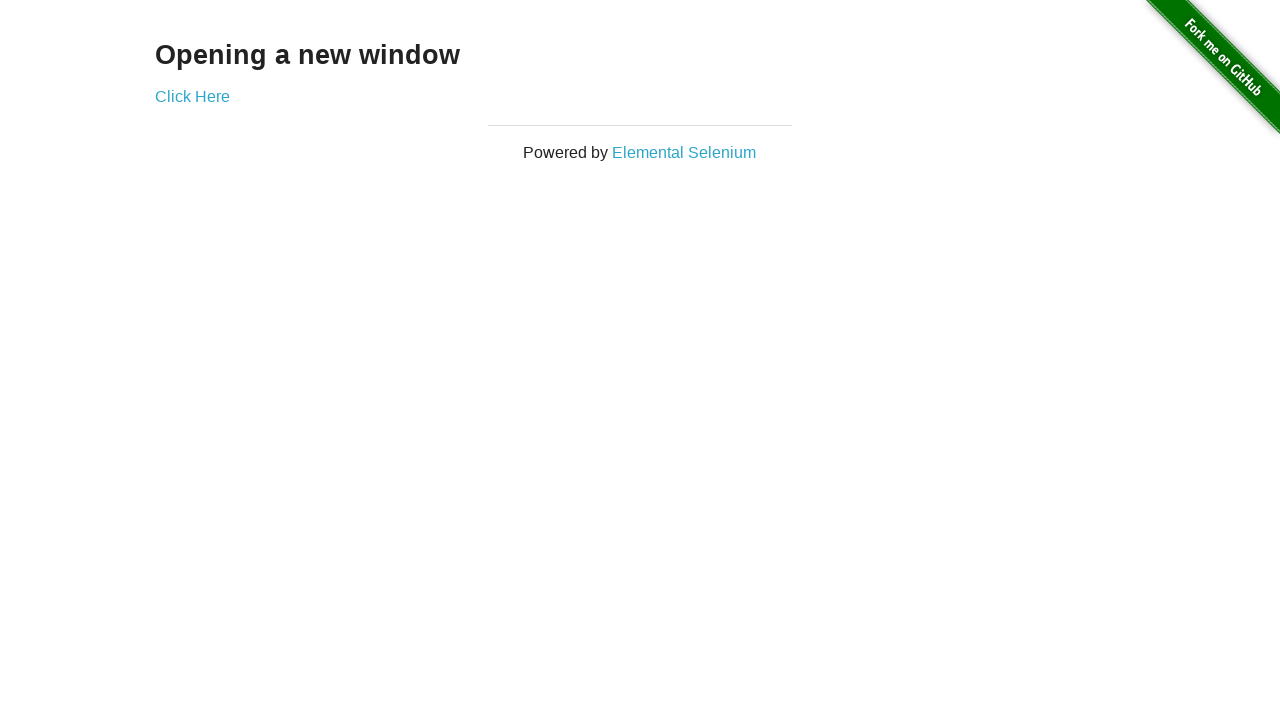

Clicked 'Click Here' link to open new window at (192, 96) on text=Click Here
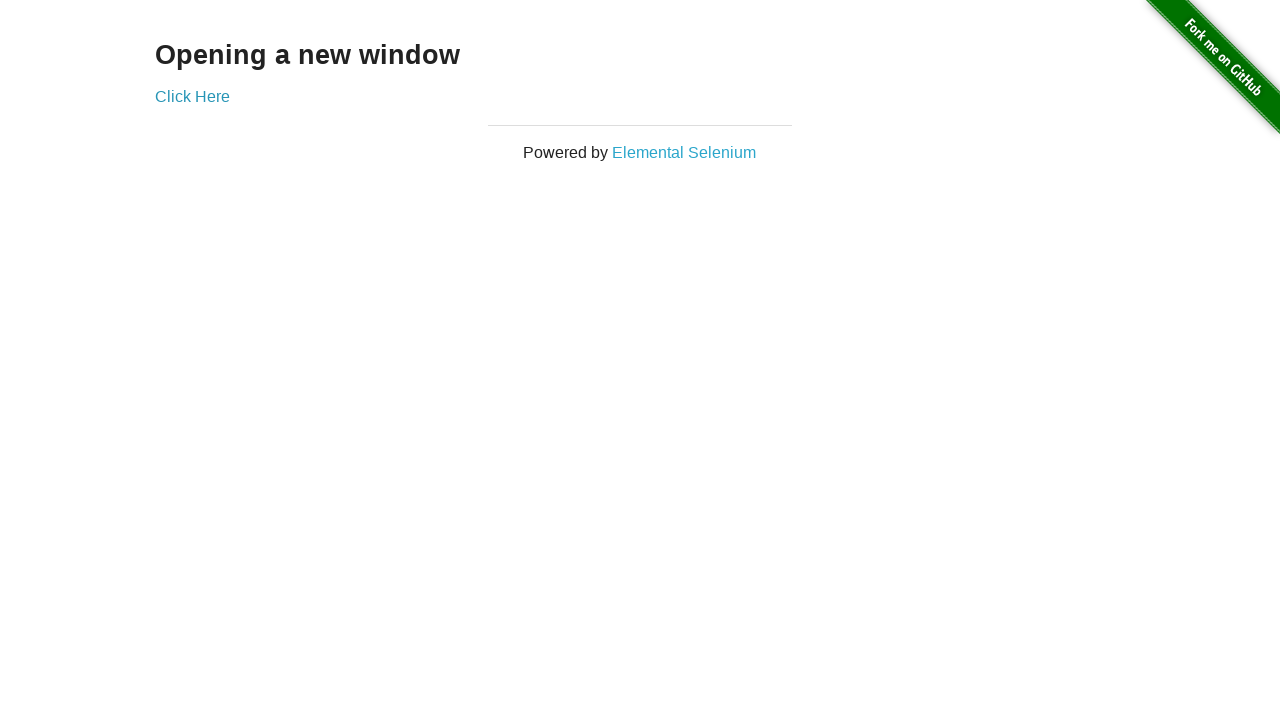

Captured new window/page object
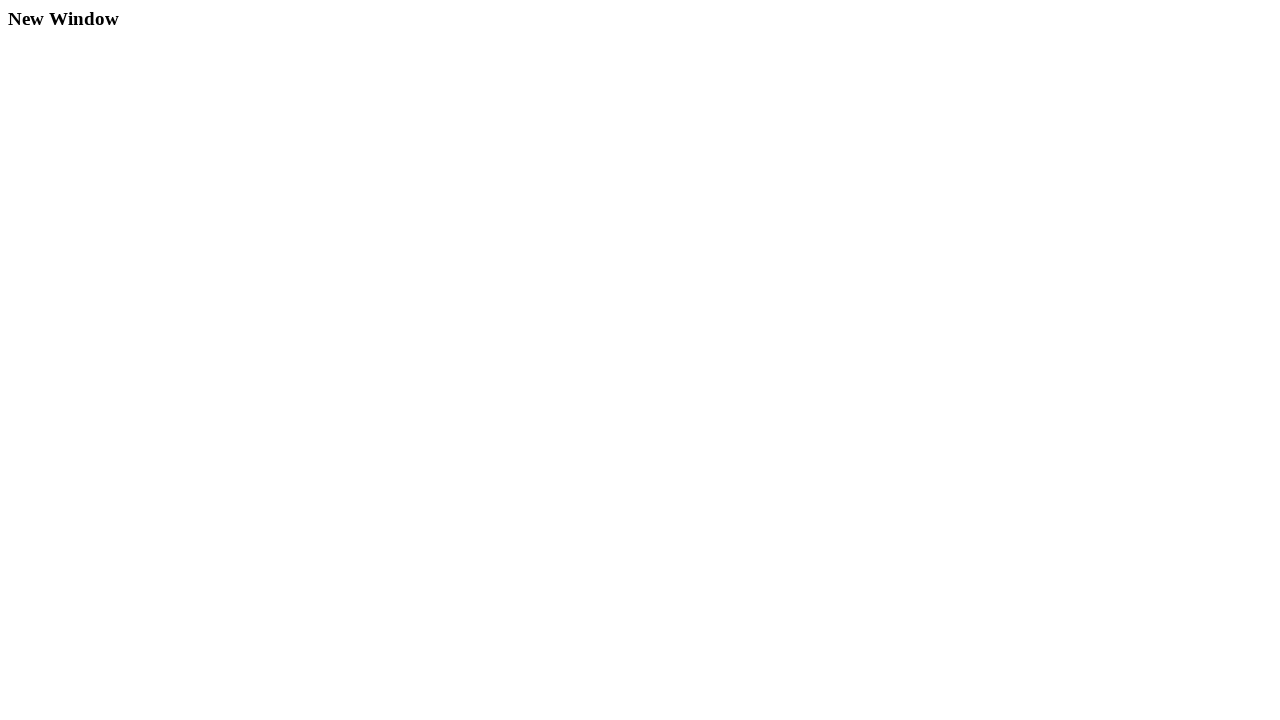

New window finished loading
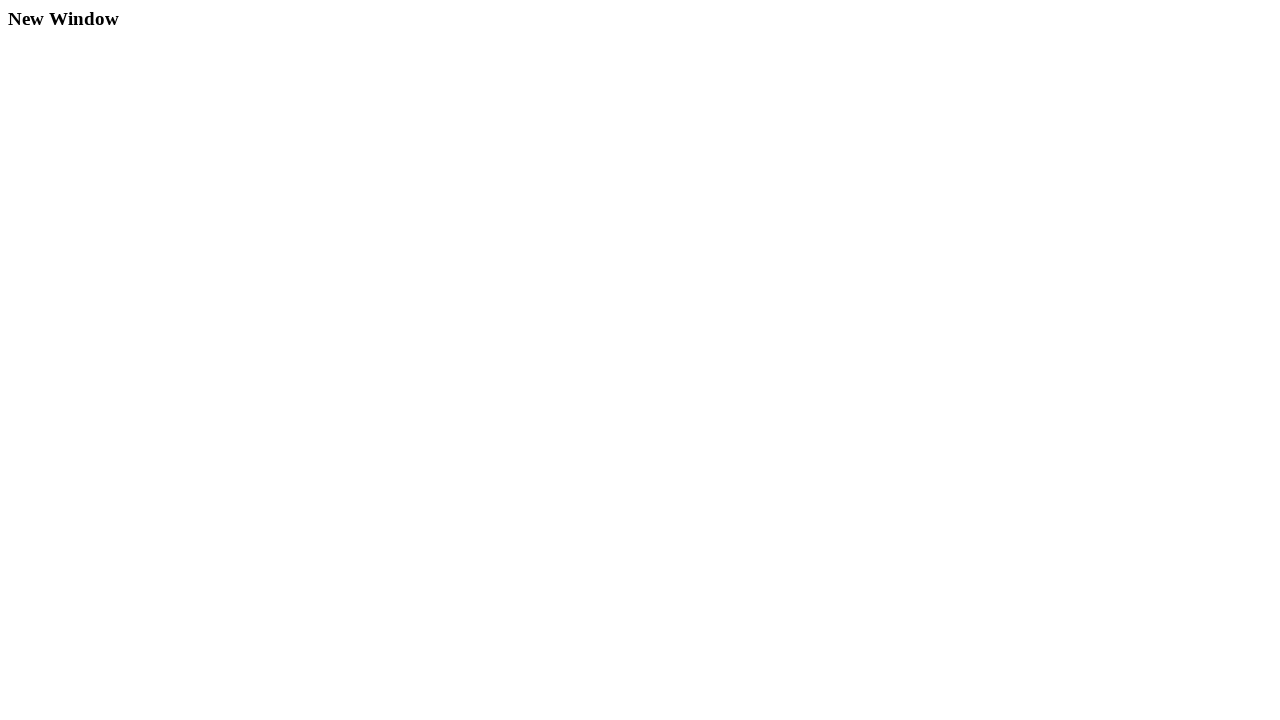

Located h3 heading element on new window
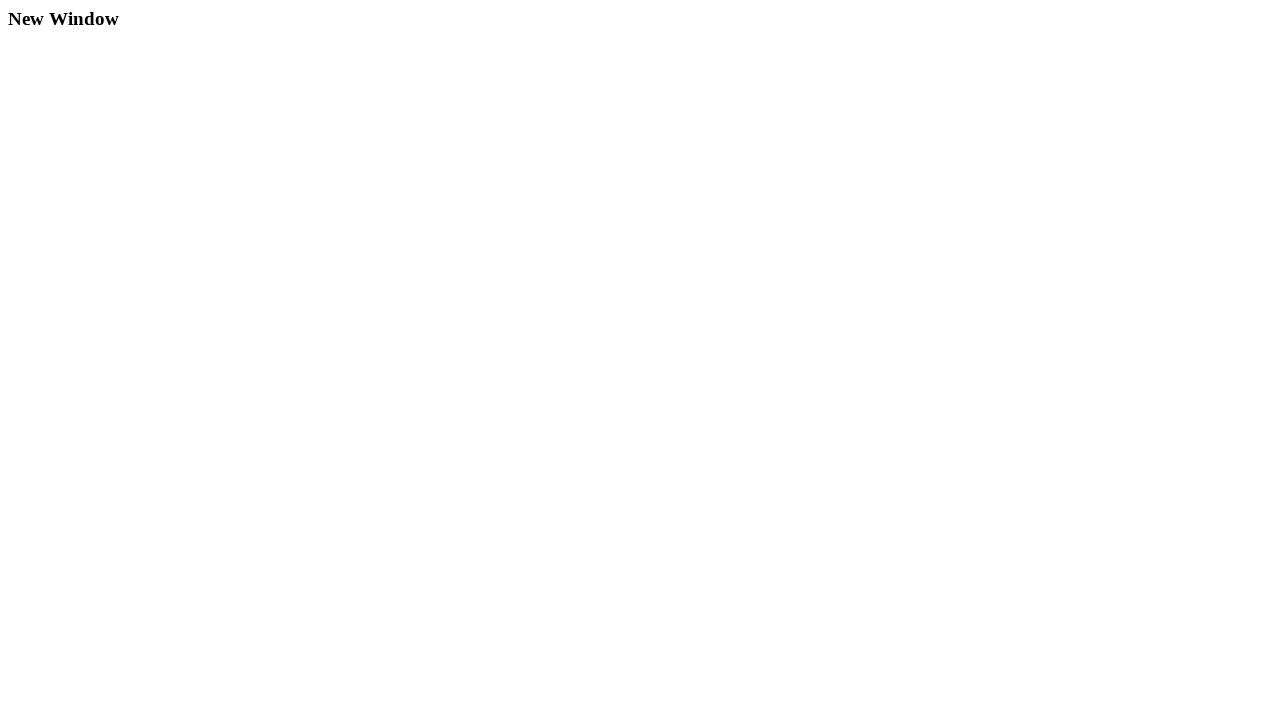

Verified 'New Window' heading is visible
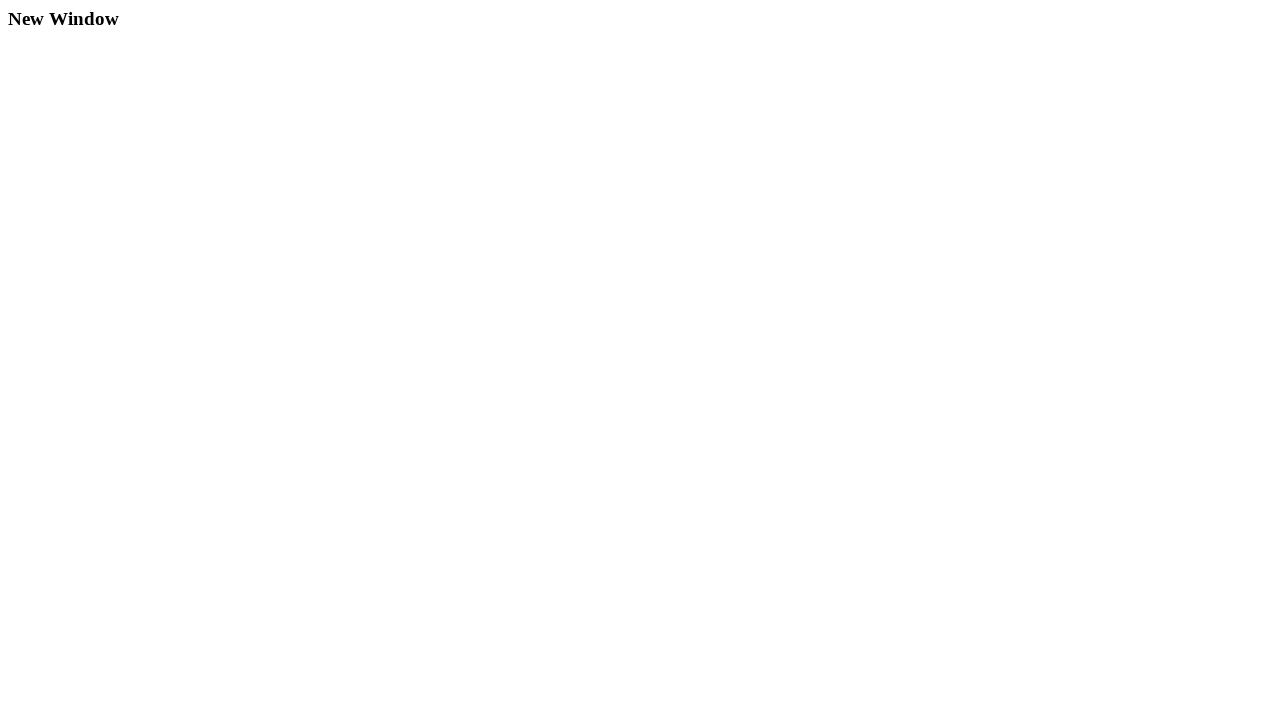

Verified heading text content is 'New Window'
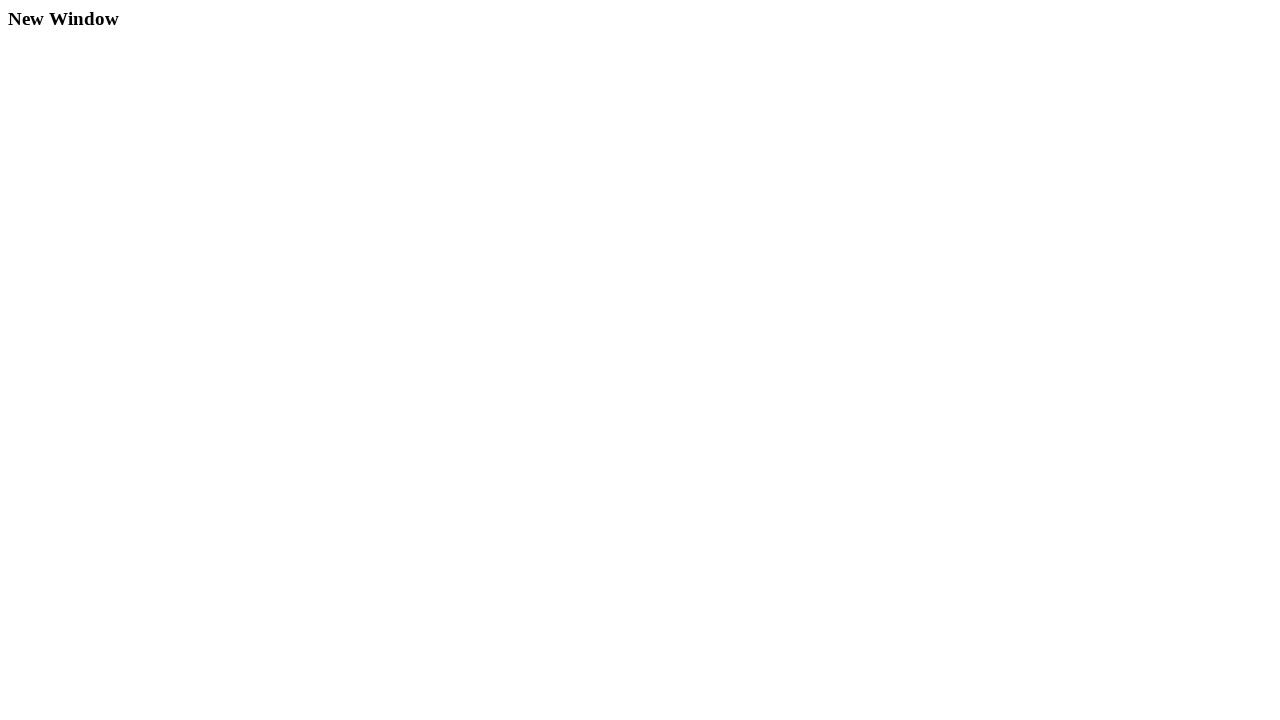

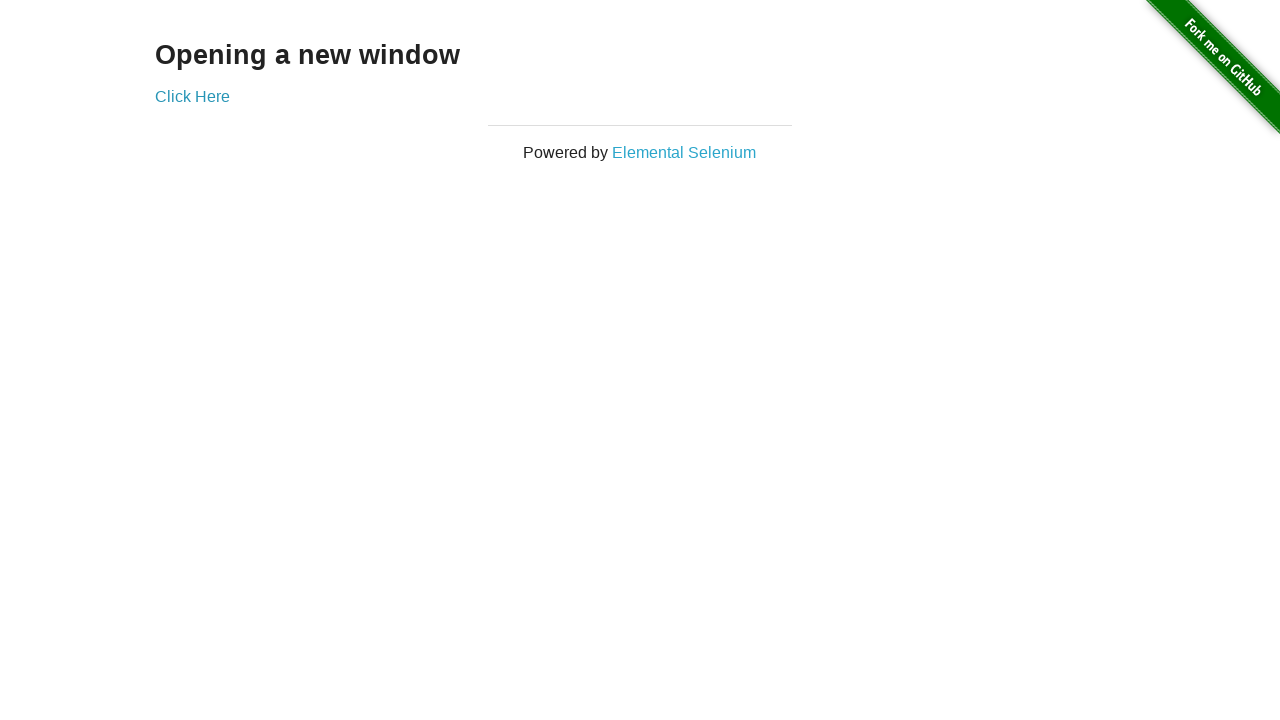